Navigates to a prayer times website and clicks the Gregorian calendar radio button to switch the calendar display format.

Starting URL: https://diegebetszeiten.de/chemnitz-de-diyanet-methode/

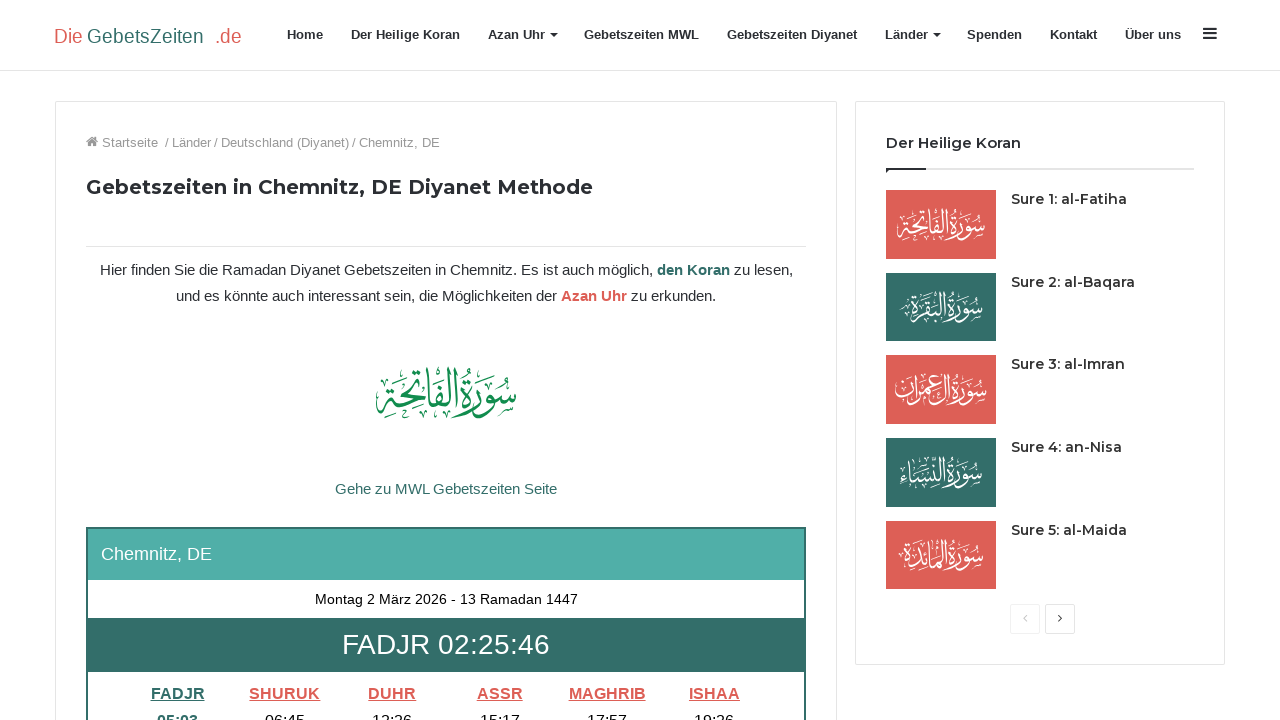

Navigated to prayer times website for Chemnitz
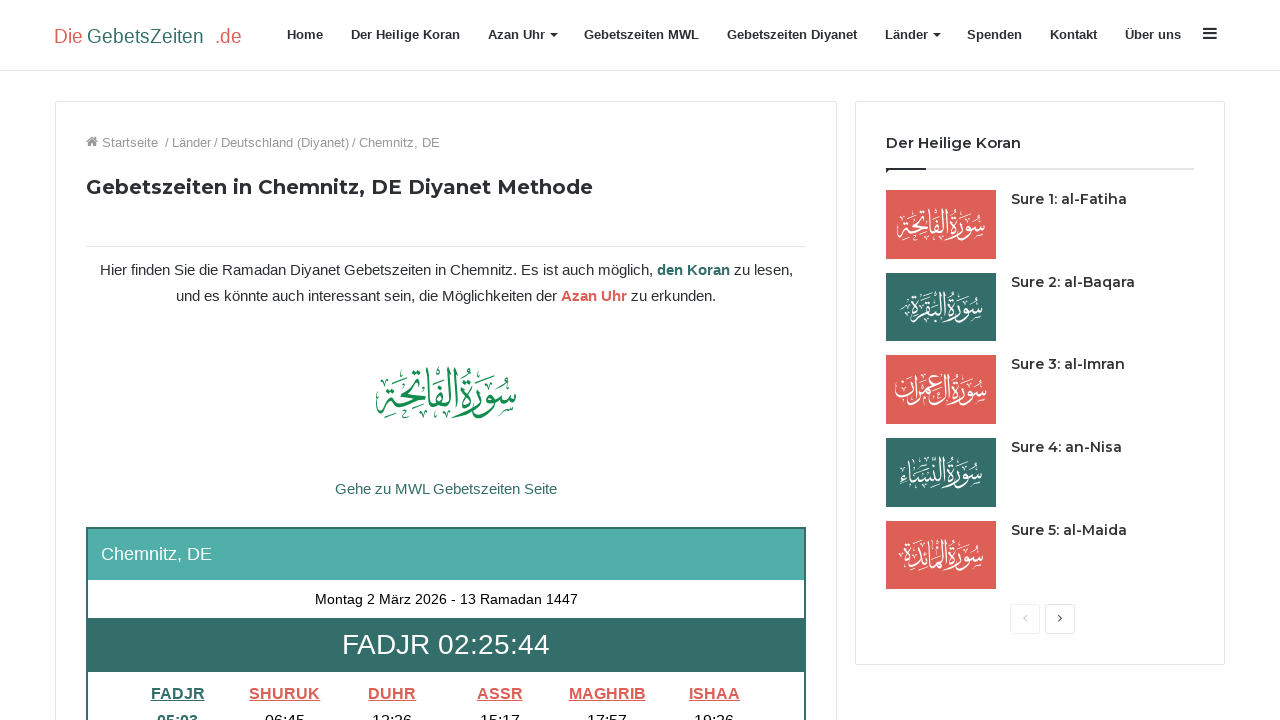

Gregorian calendar radio button element became available
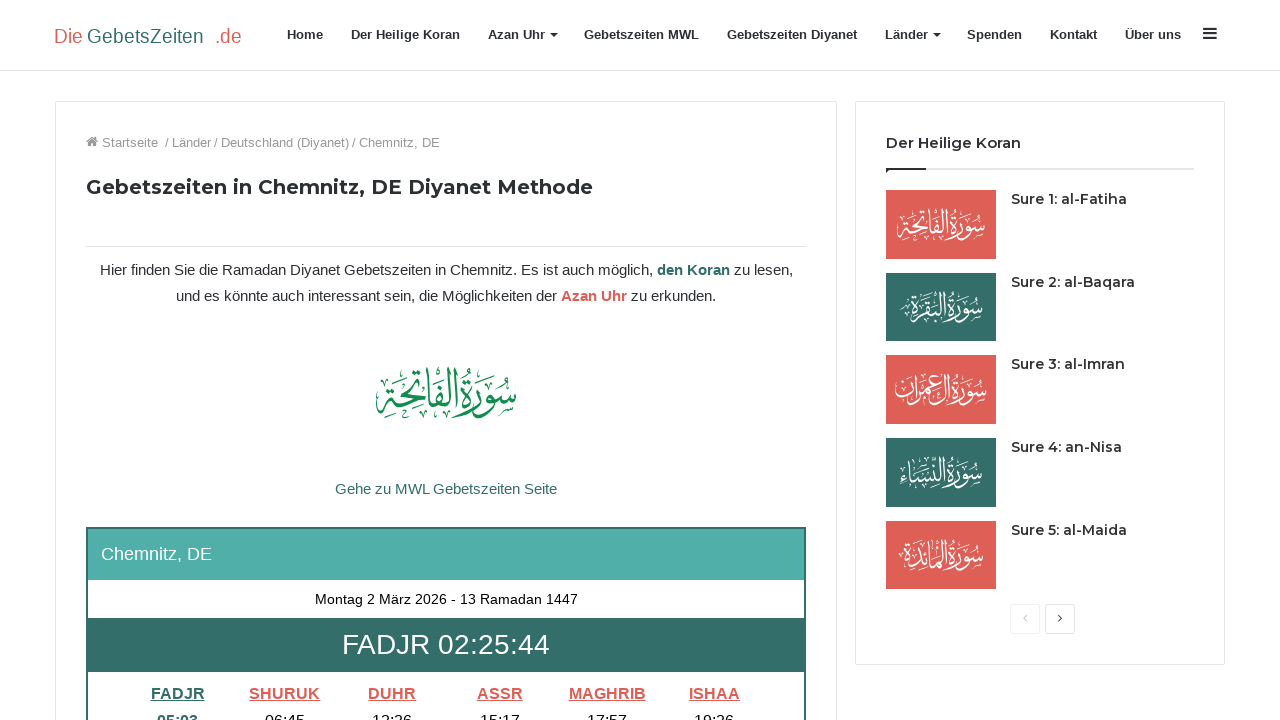

Clicked the Gregorian calendar radio button to switch calendar display format at (418, 360) on #slts-calendar-gregorian
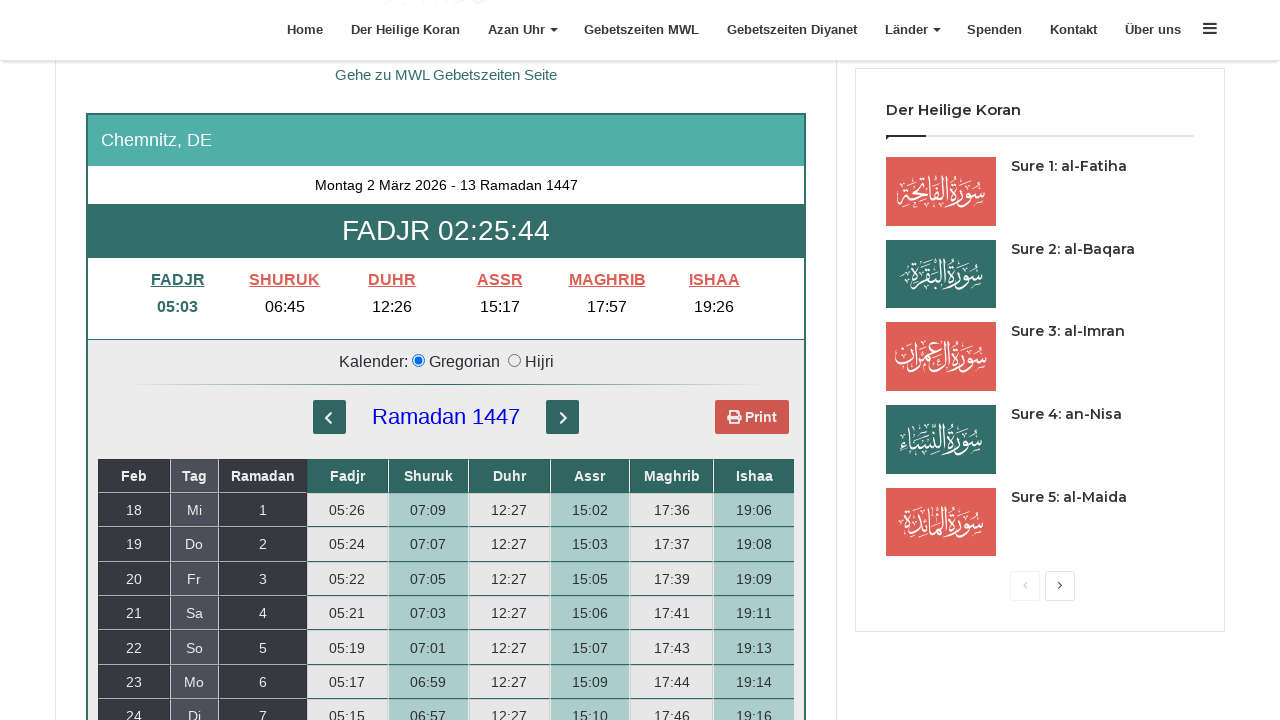

Waited for calendar view to update after selecting Gregorian calendar
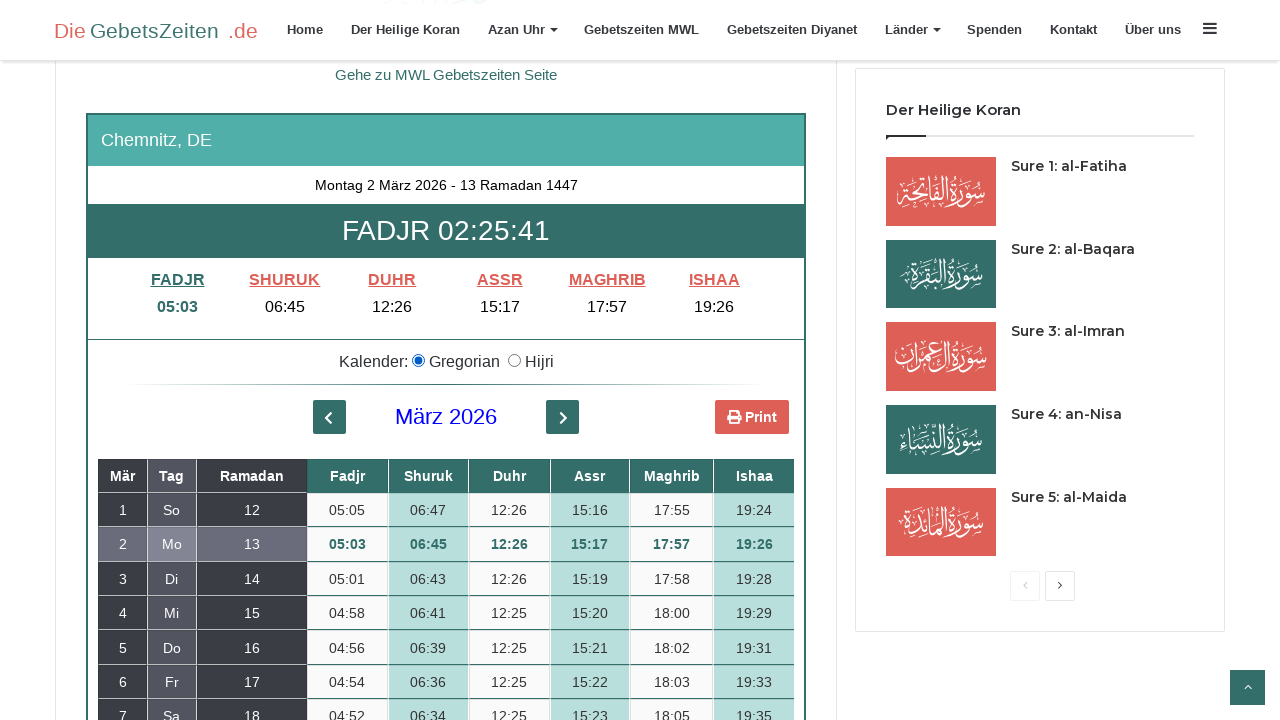

Verified that the Gregorian calendar radio button is now selected
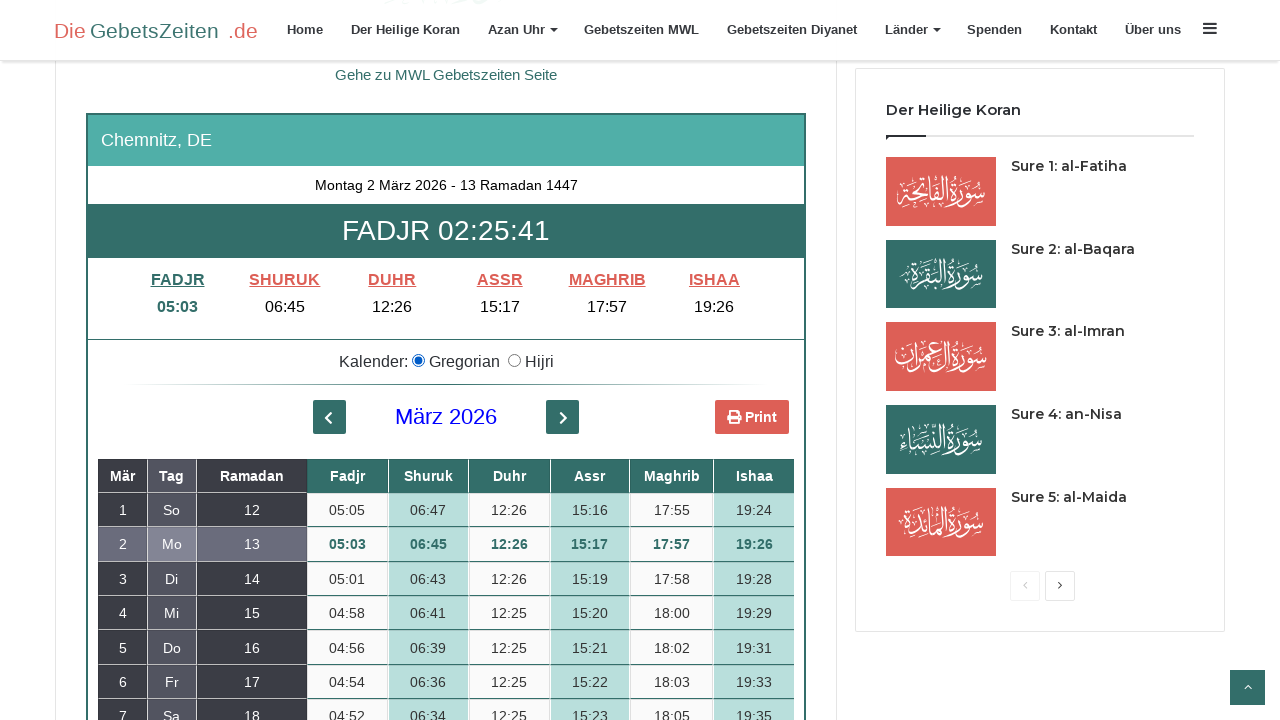

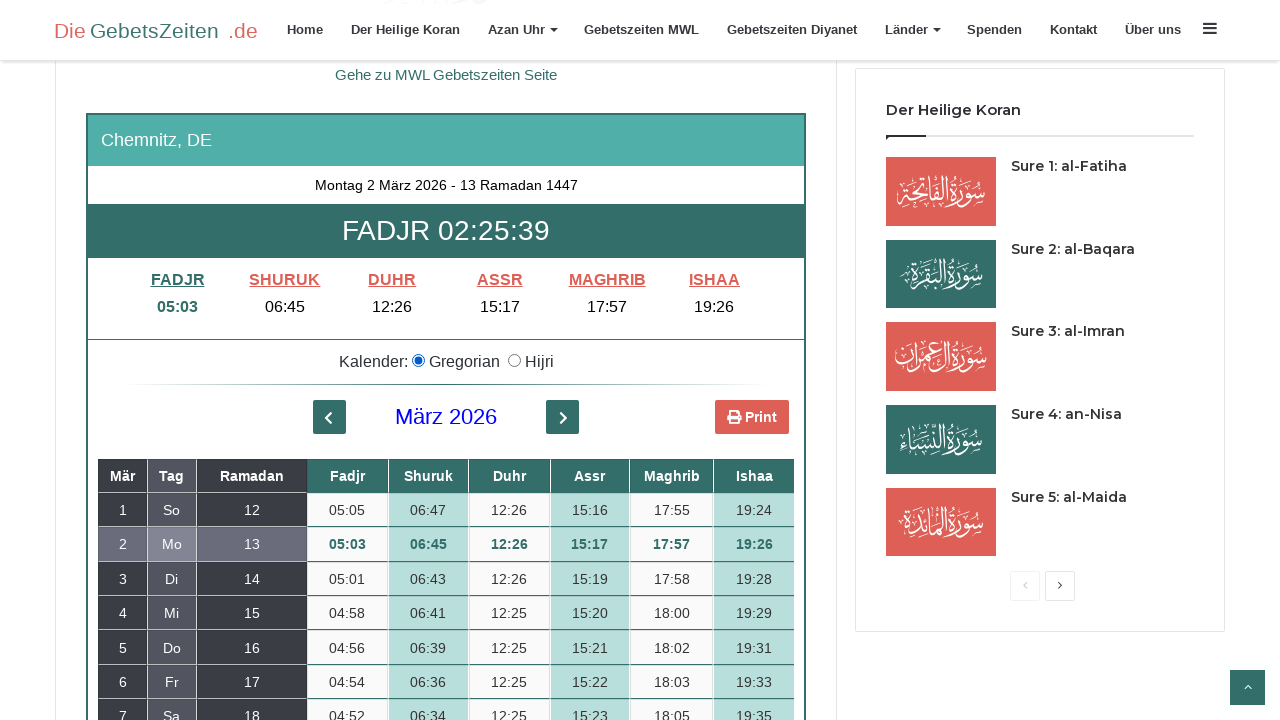